Tests drag-and-drop functionality by dragging a document element into a trash container within an iframe

Starting URL: http://code.makery.ch/library/dart-drag-and-drop/

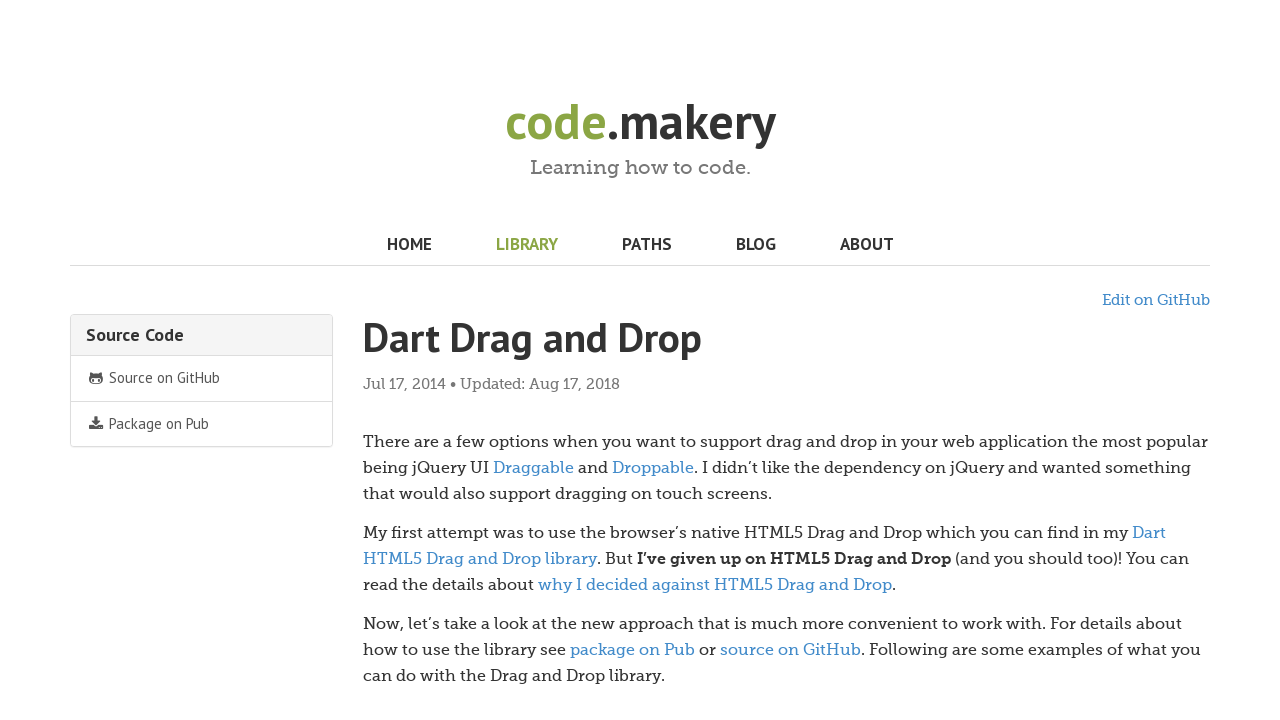

Switched to iframe containing drag-and-drop demo
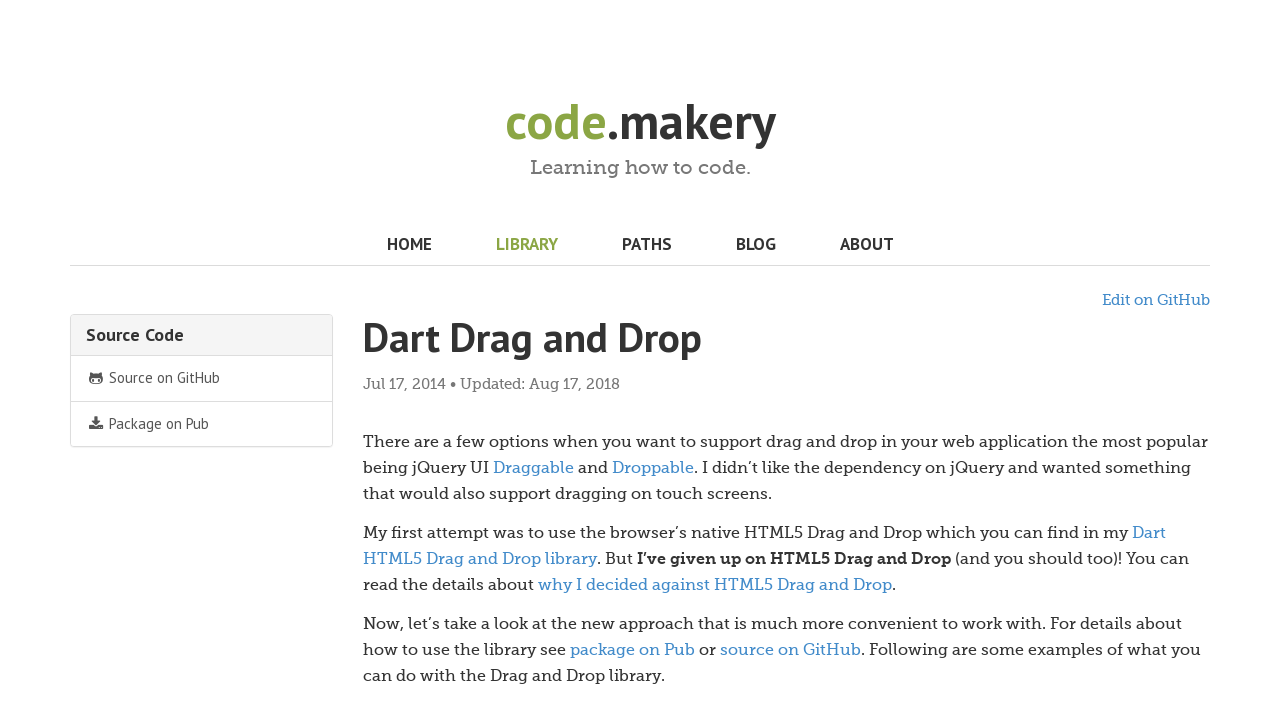

Located first document element to drag
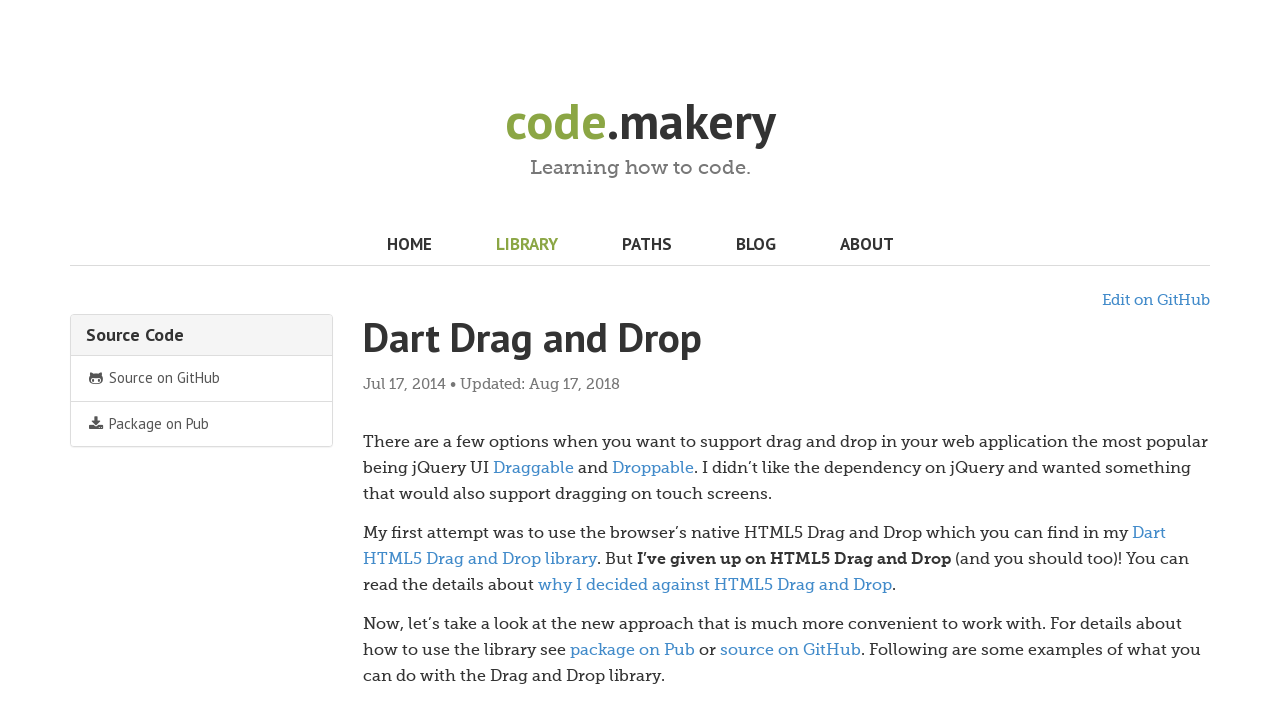

Located trash container drop zone
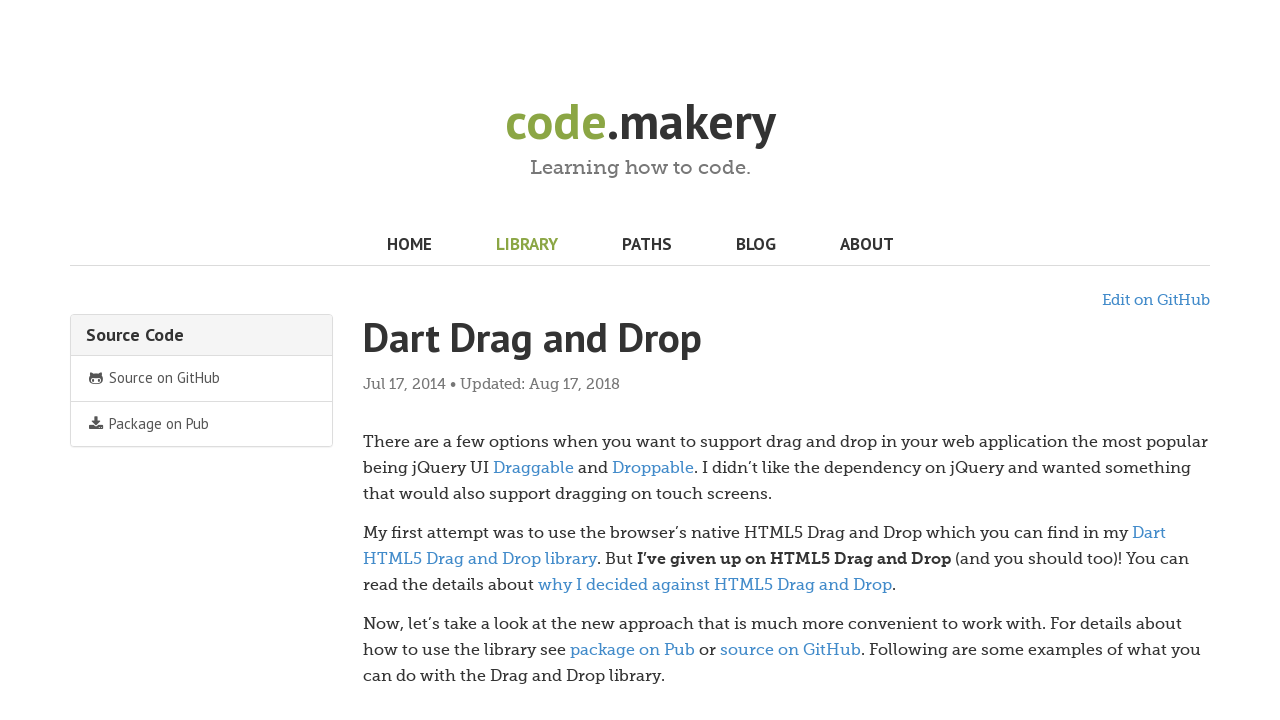

Dragged document element into trash container at (714, 455)
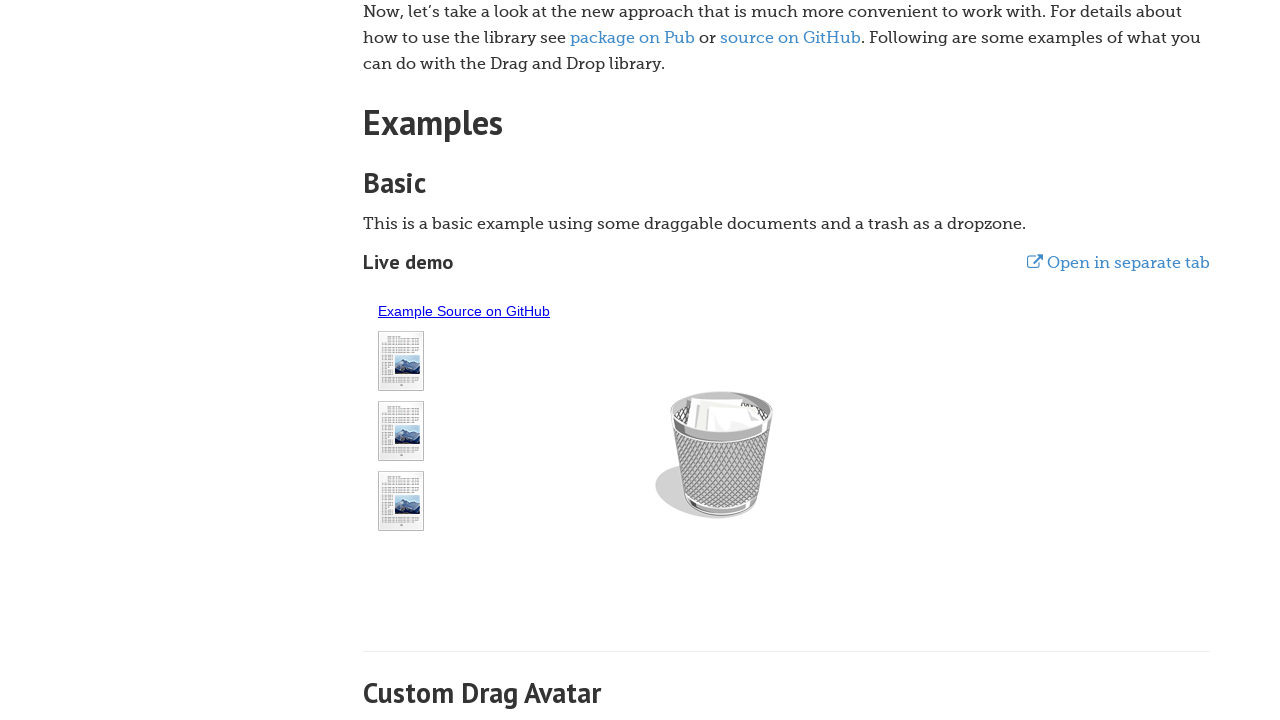

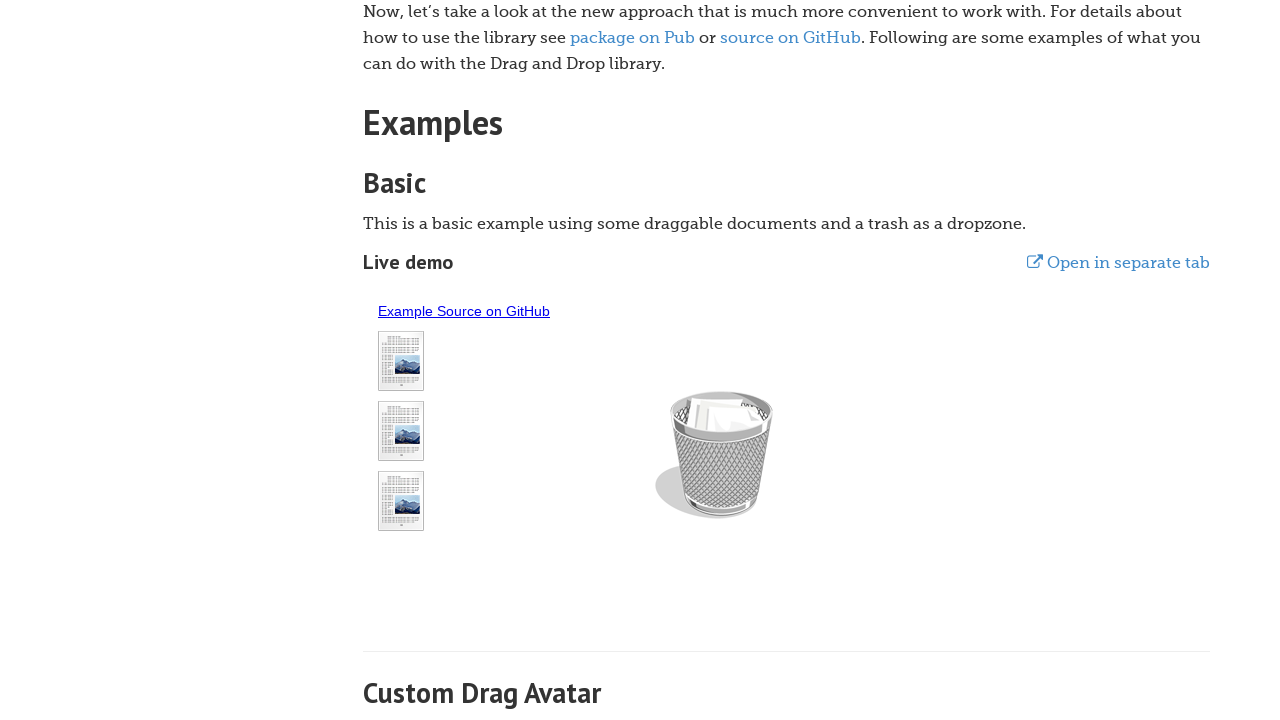